Navigates to a YouTube video and expands the video description by clicking the expand button, then verifies the expanded description content is visible.

Starting URL: https://youtu.be/iTmlw3vQPSs

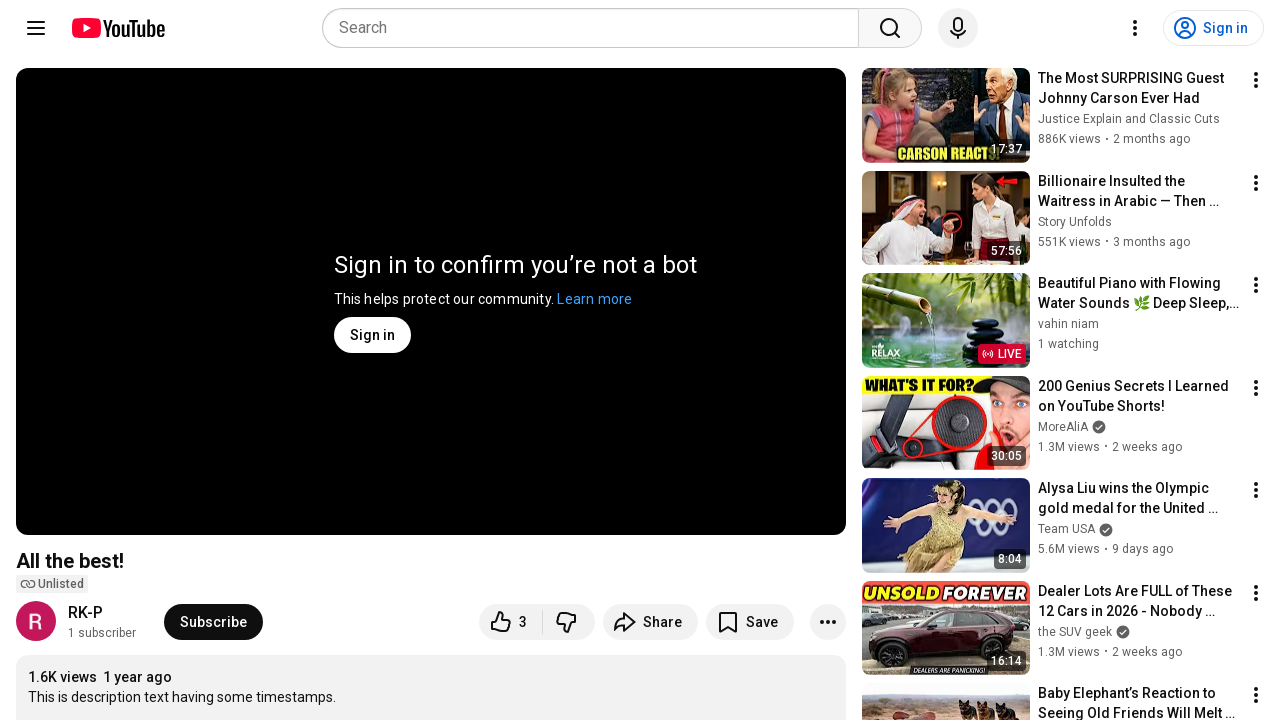

Waited for expand button to be present
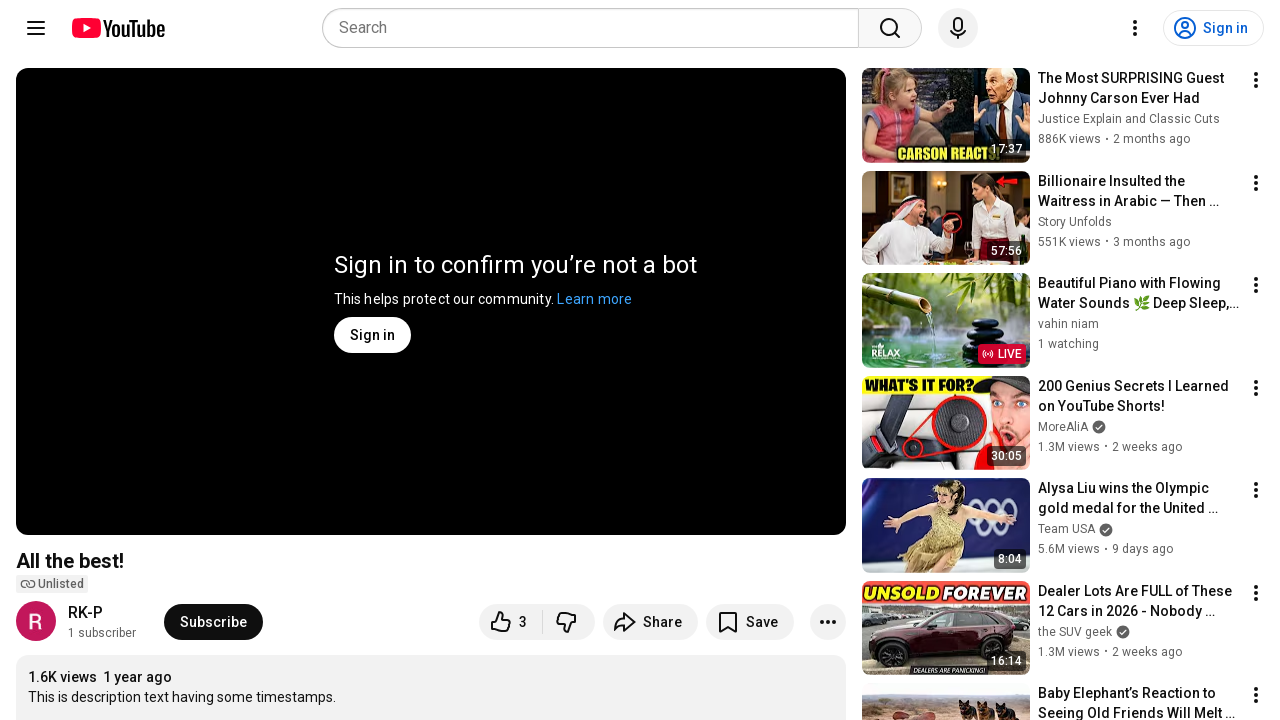

Scrolled expand button into view
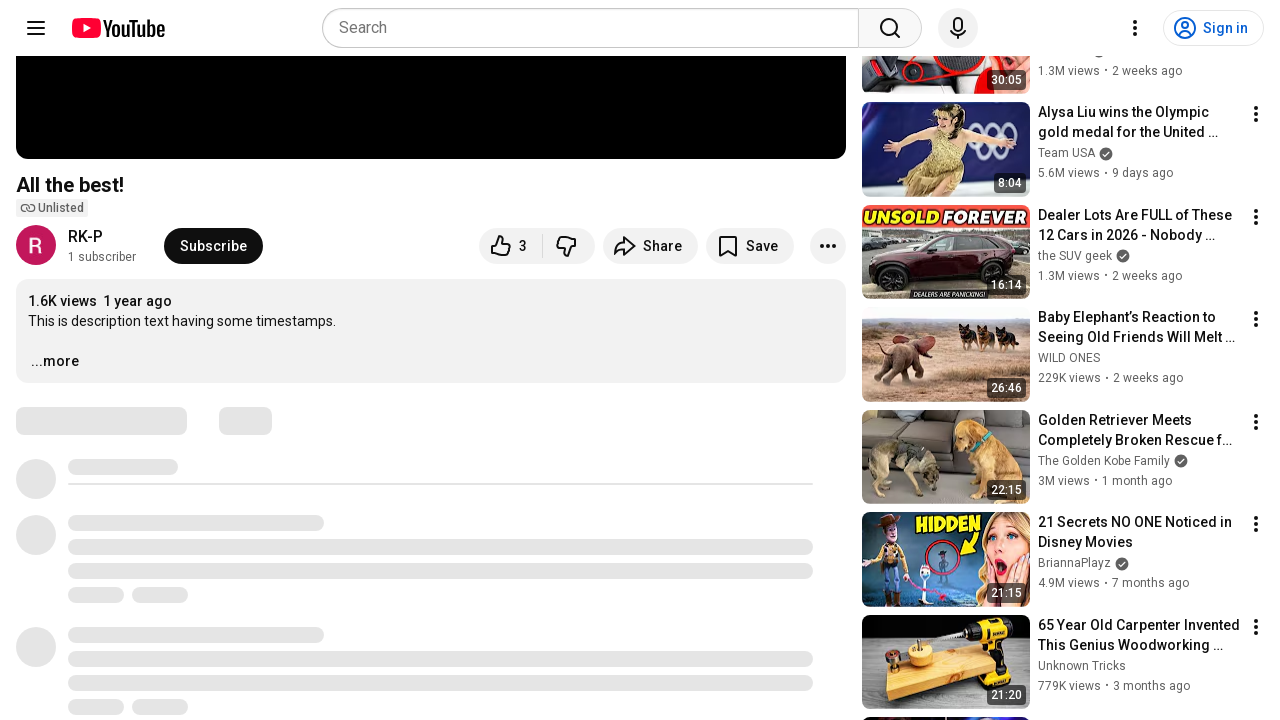

Waited 2 seconds for animations to complete
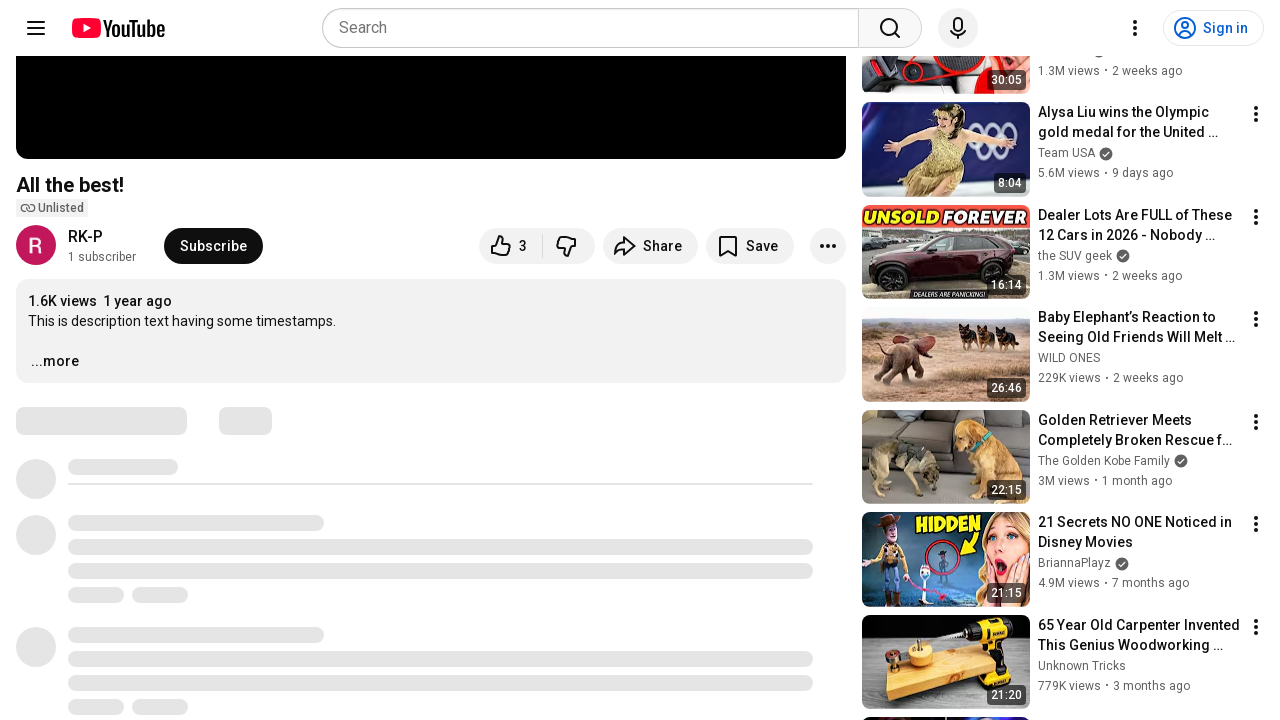

Clicked expand button to show full description
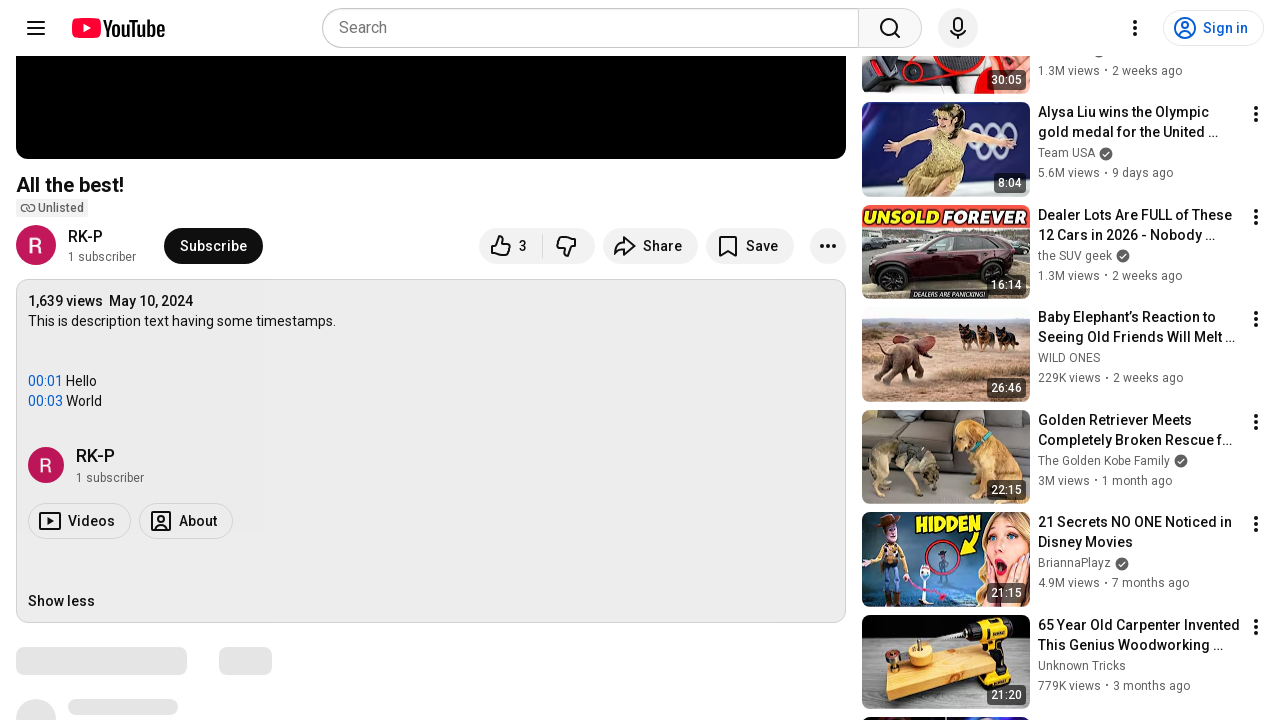

Waited 2 seconds for expanded description to load
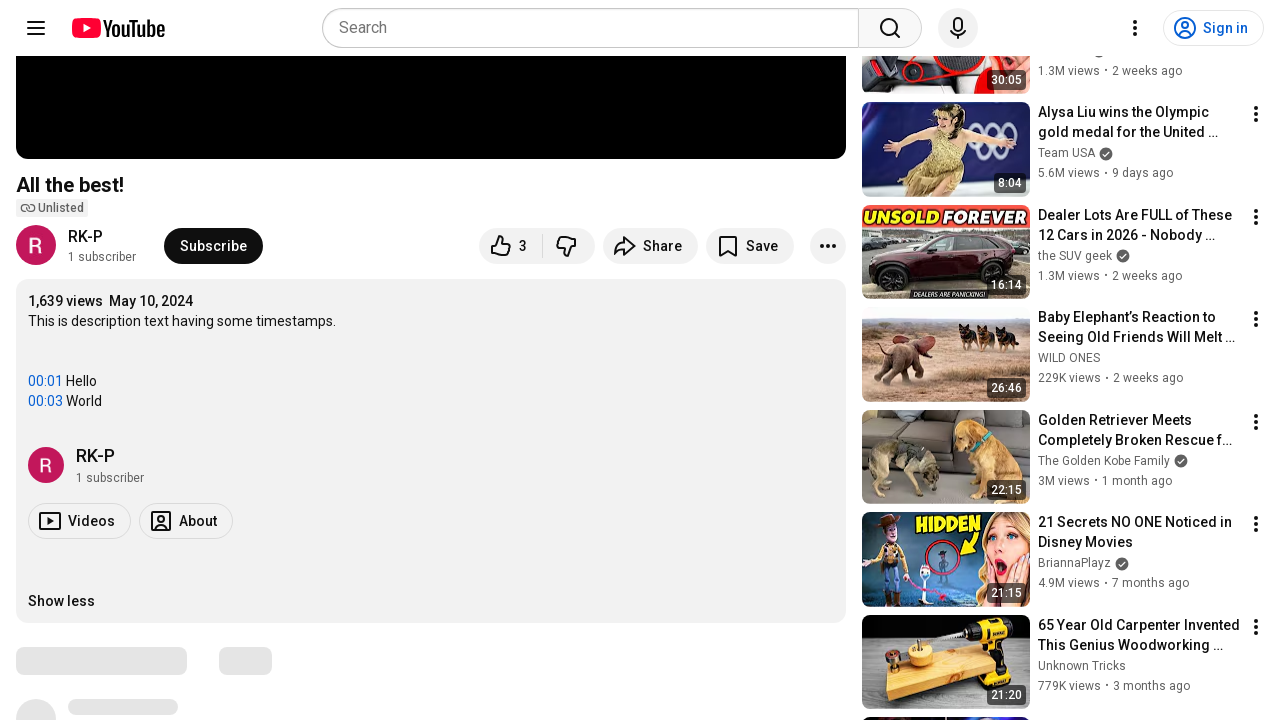

Verified description spans are visible after expansion
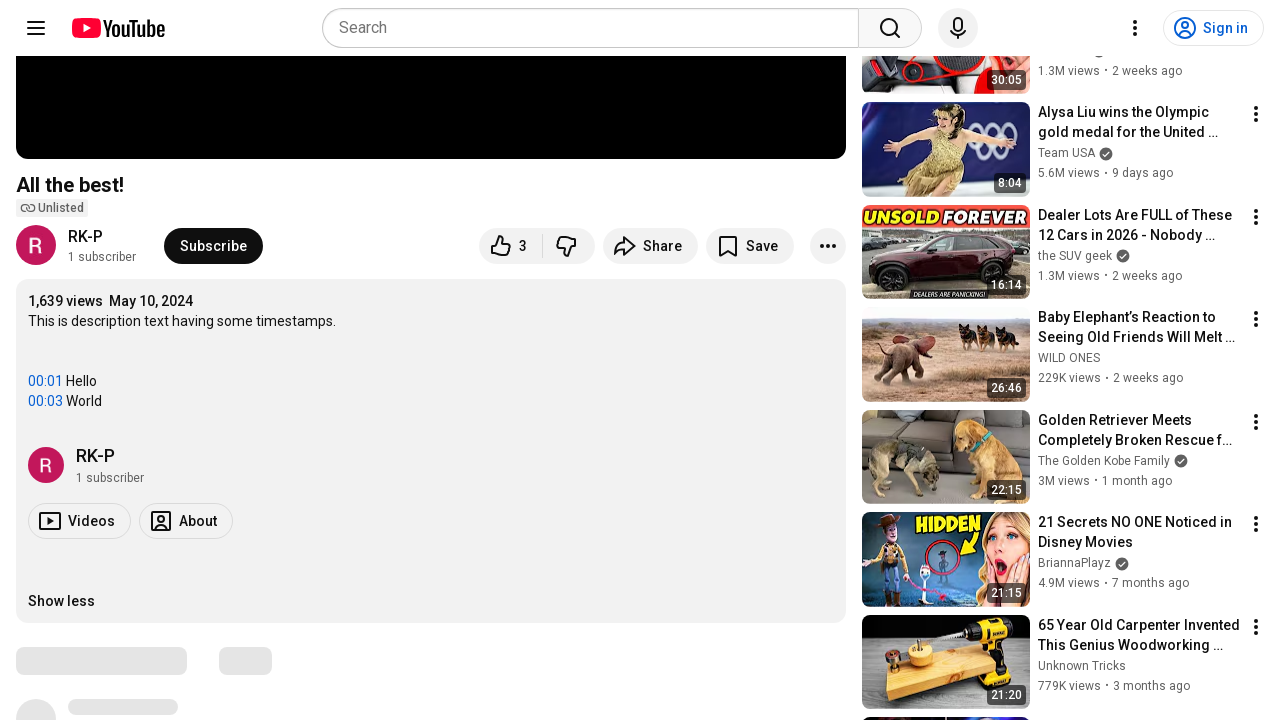

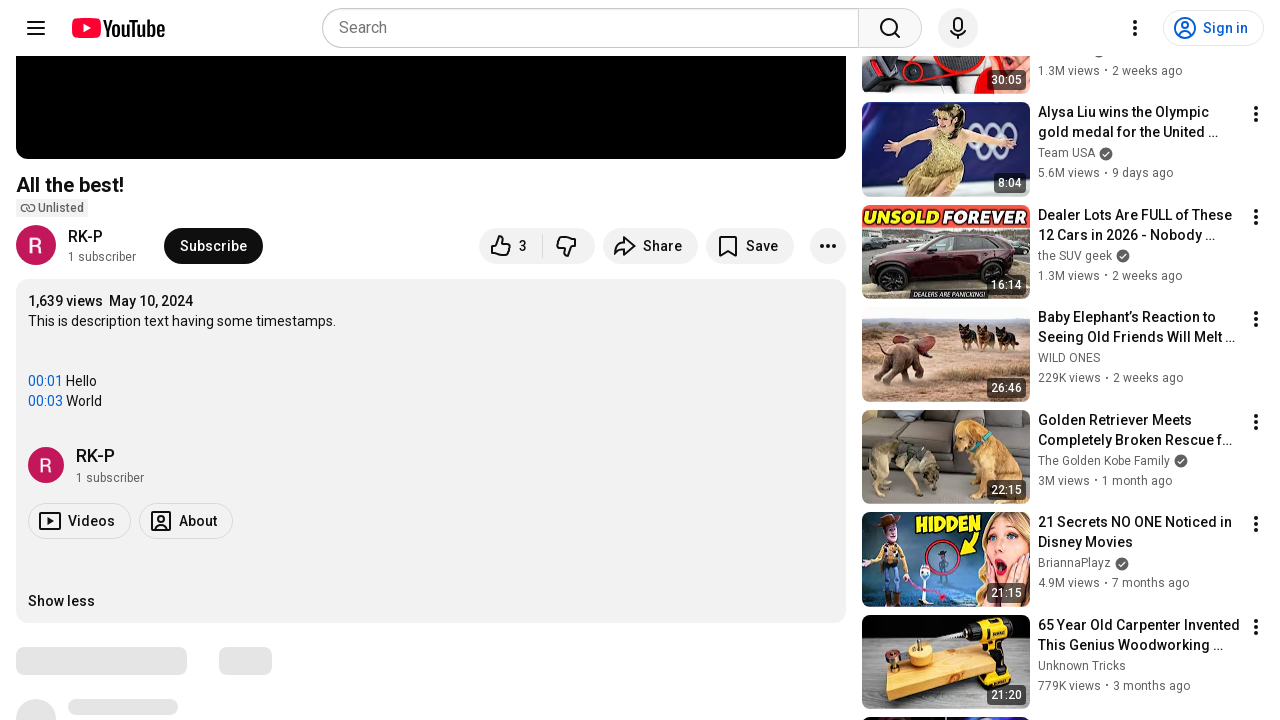